Tests clearing the complete state of all items by checking and then unchecking toggle-all

Starting URL: https://demo.playwright.dev/todomvc

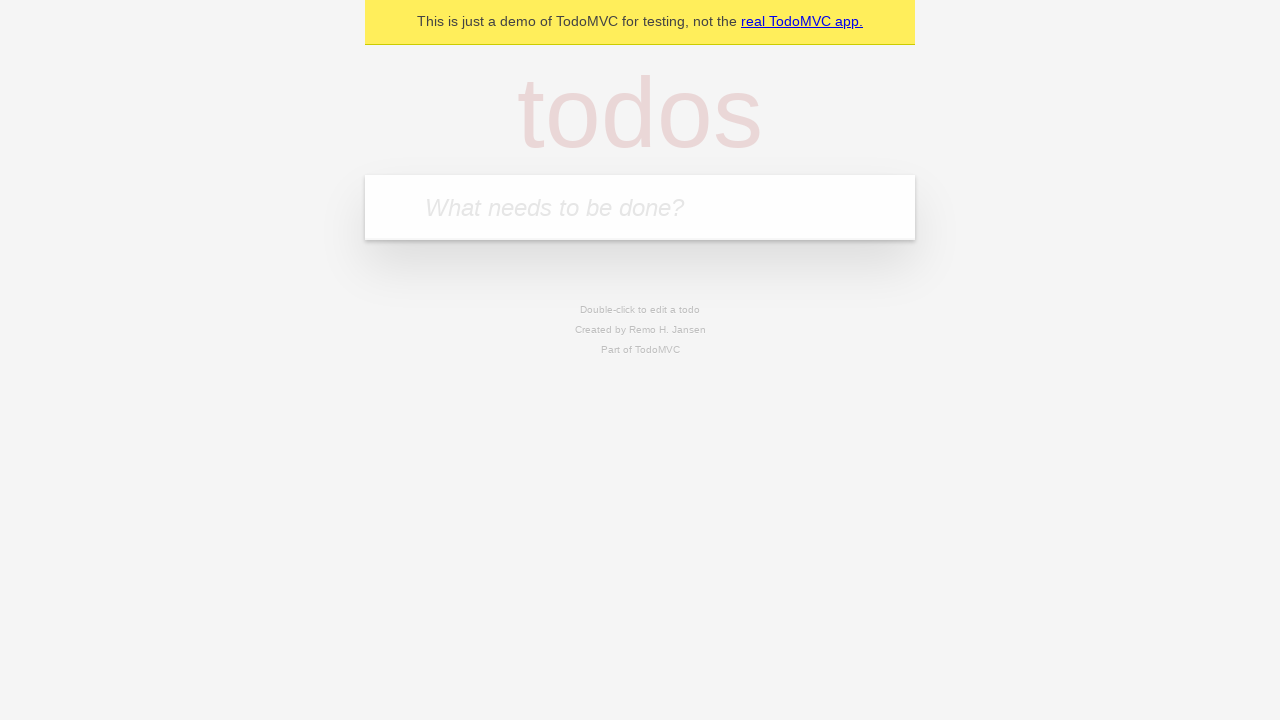

Filled new-todo input with 'buy some cheese' on .new-todo
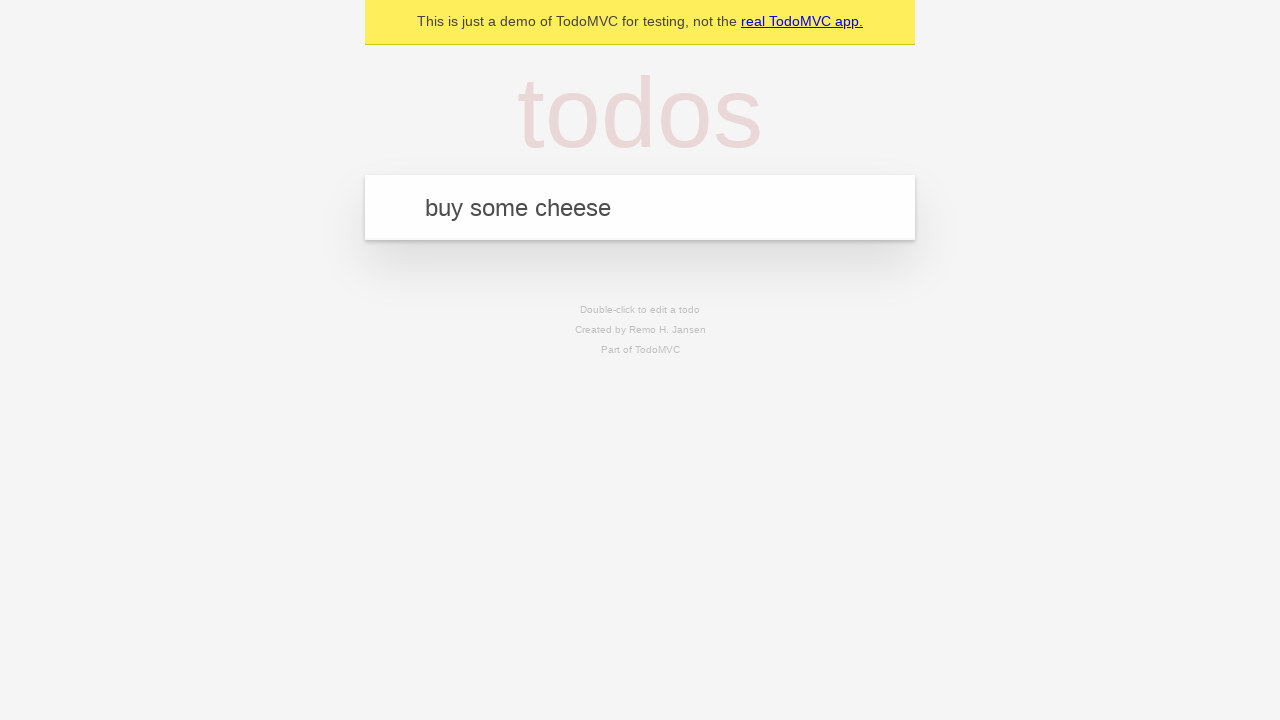

Pressed Enter to add first todo item on .new-todo
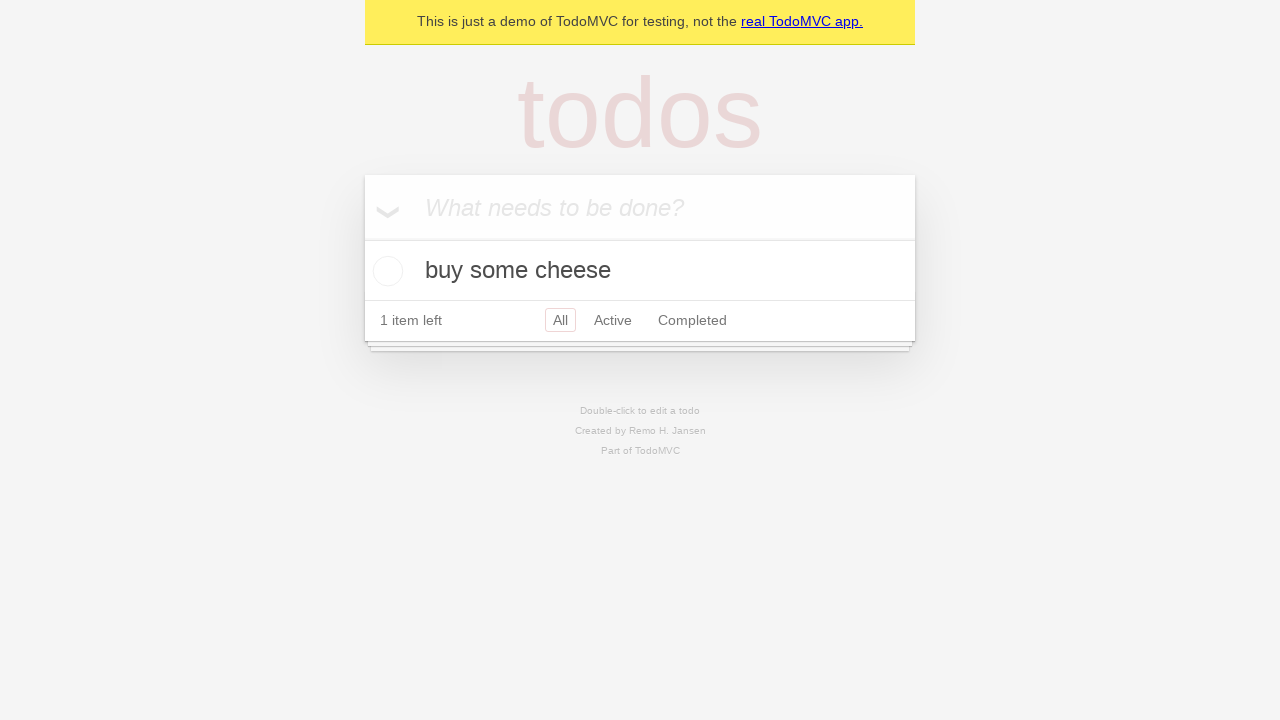

Filled new-todo input with 'feed the cat' on .new-todo
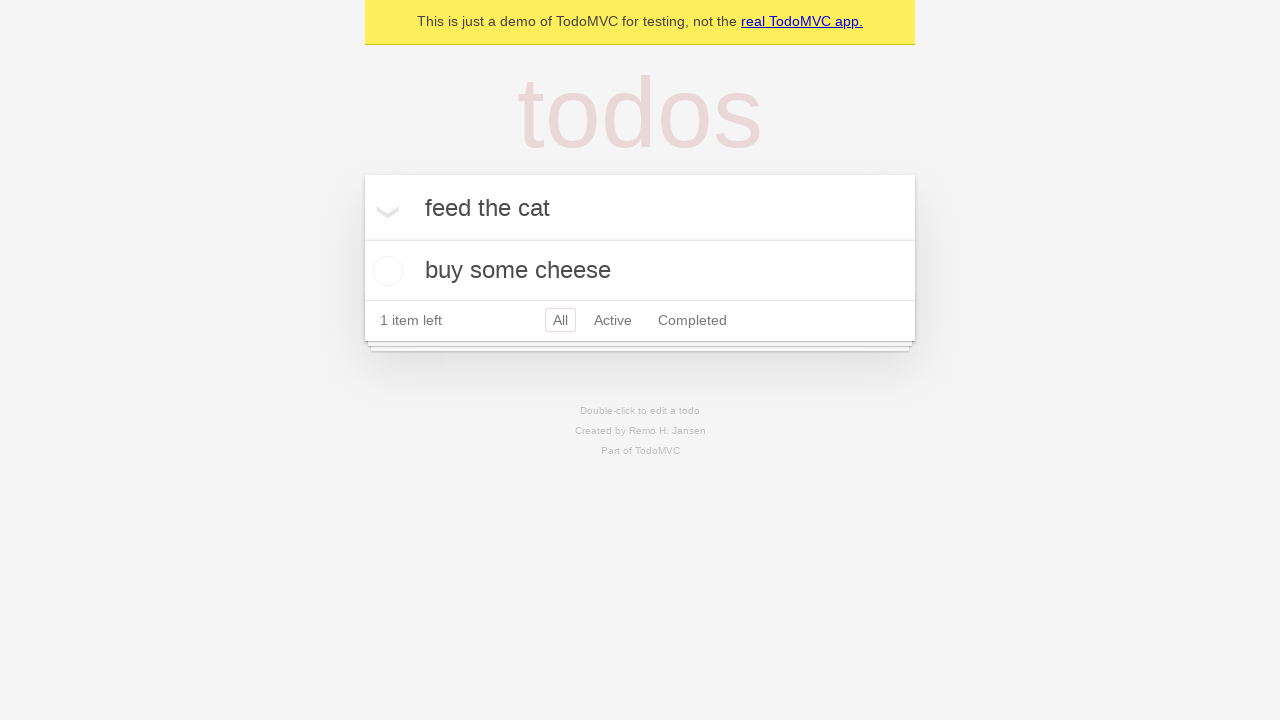

Pressed Enter to add second todo item on .new-todo
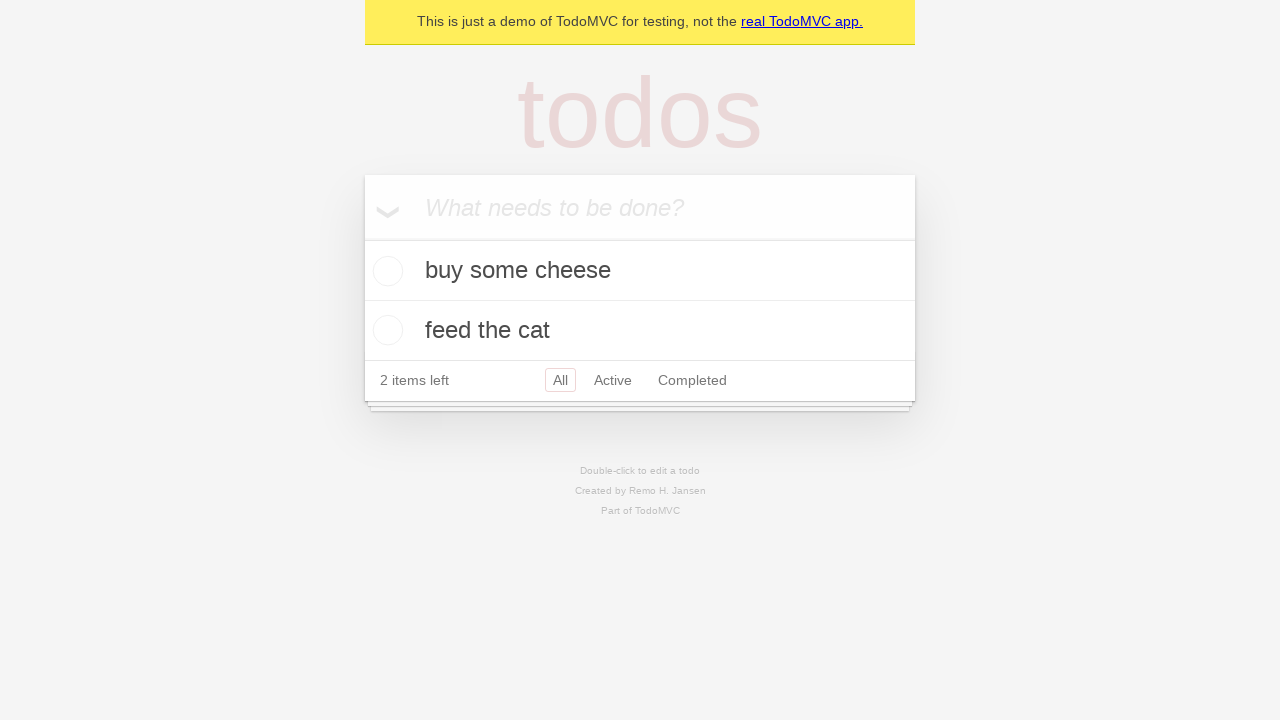

Filled new-todo input with 'book a doctors appointment' on .new-todo
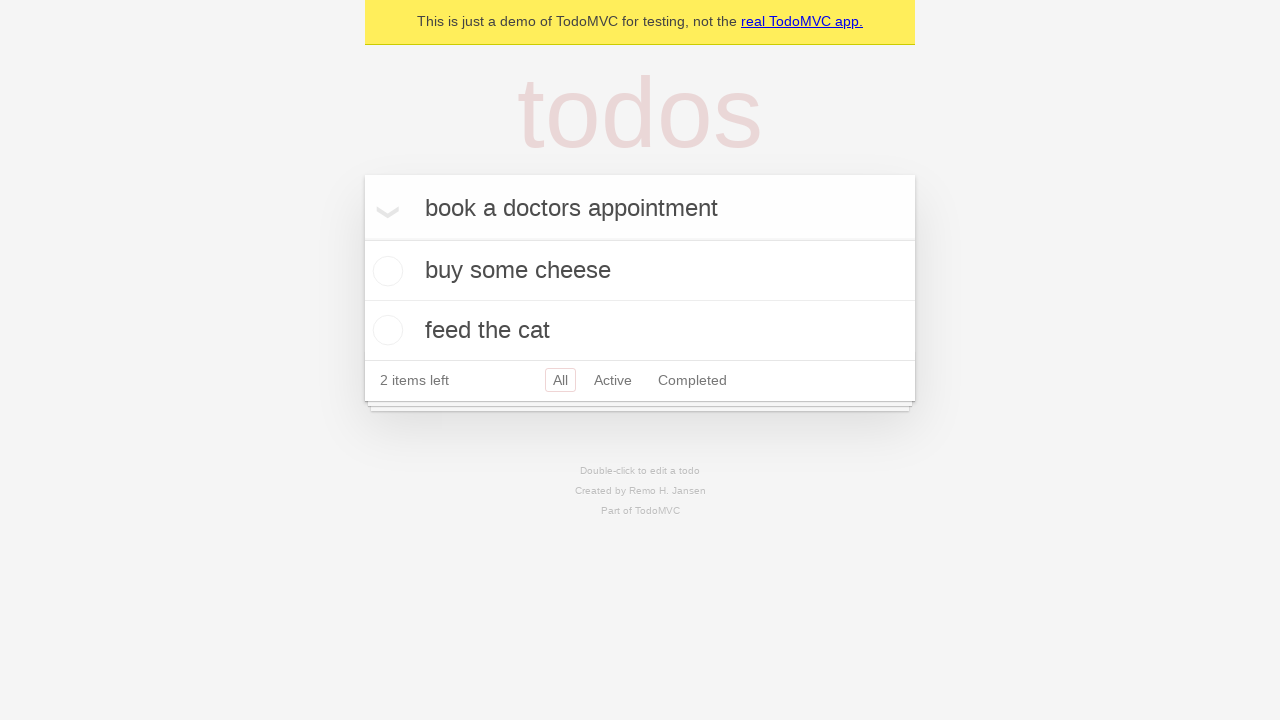

Pressed Enter to add third todo item on .new-todo
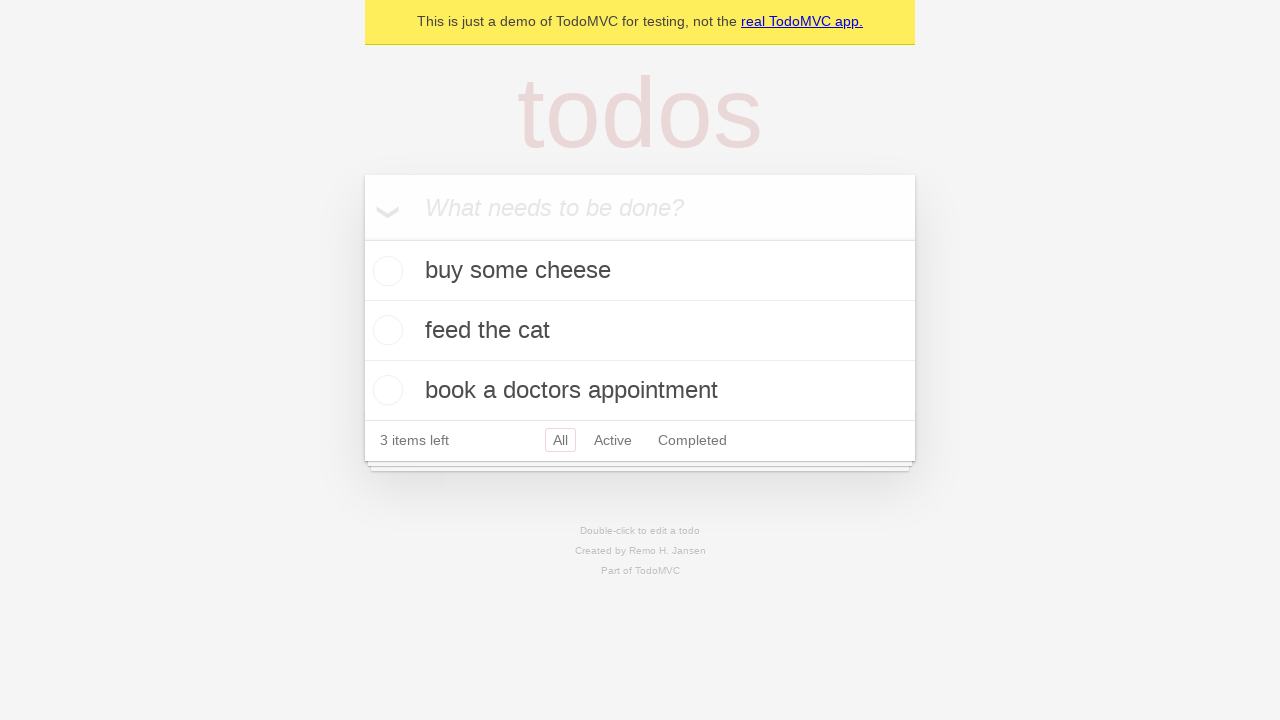

Waited for third todo item to appear in the list
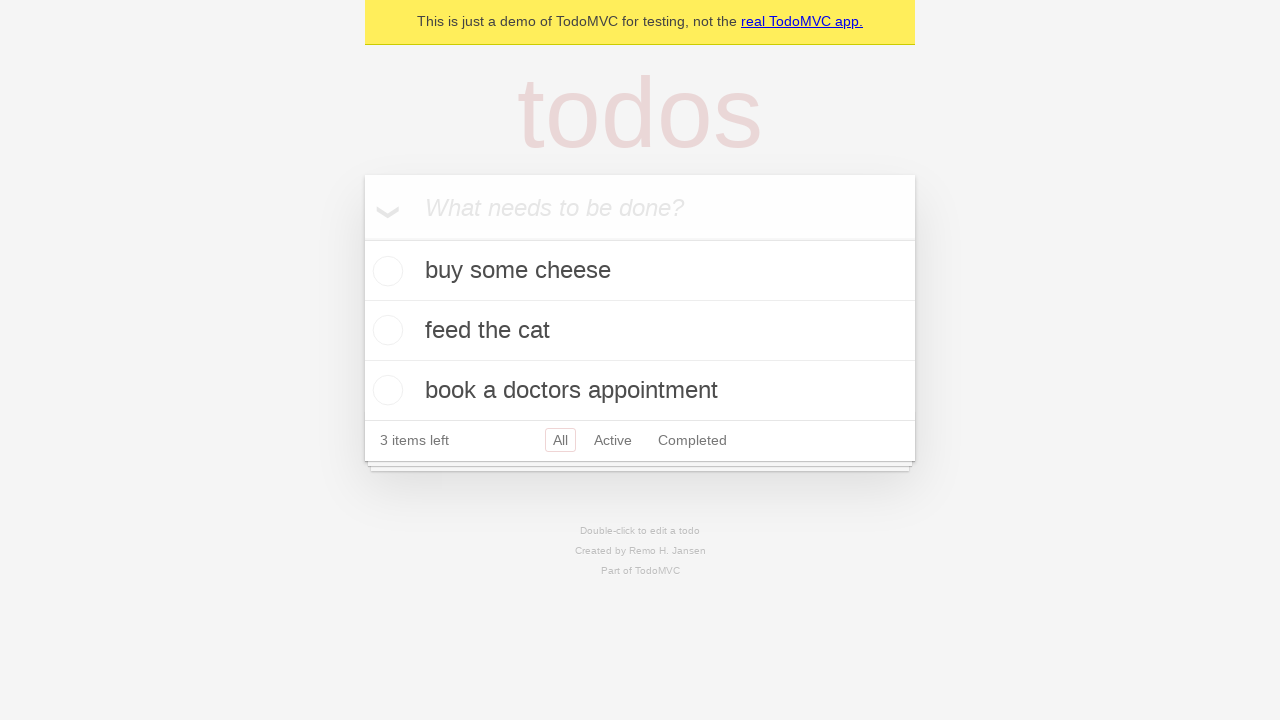

Checked toggle-all to mark all items as complete at (362, 238) on .toggle-all
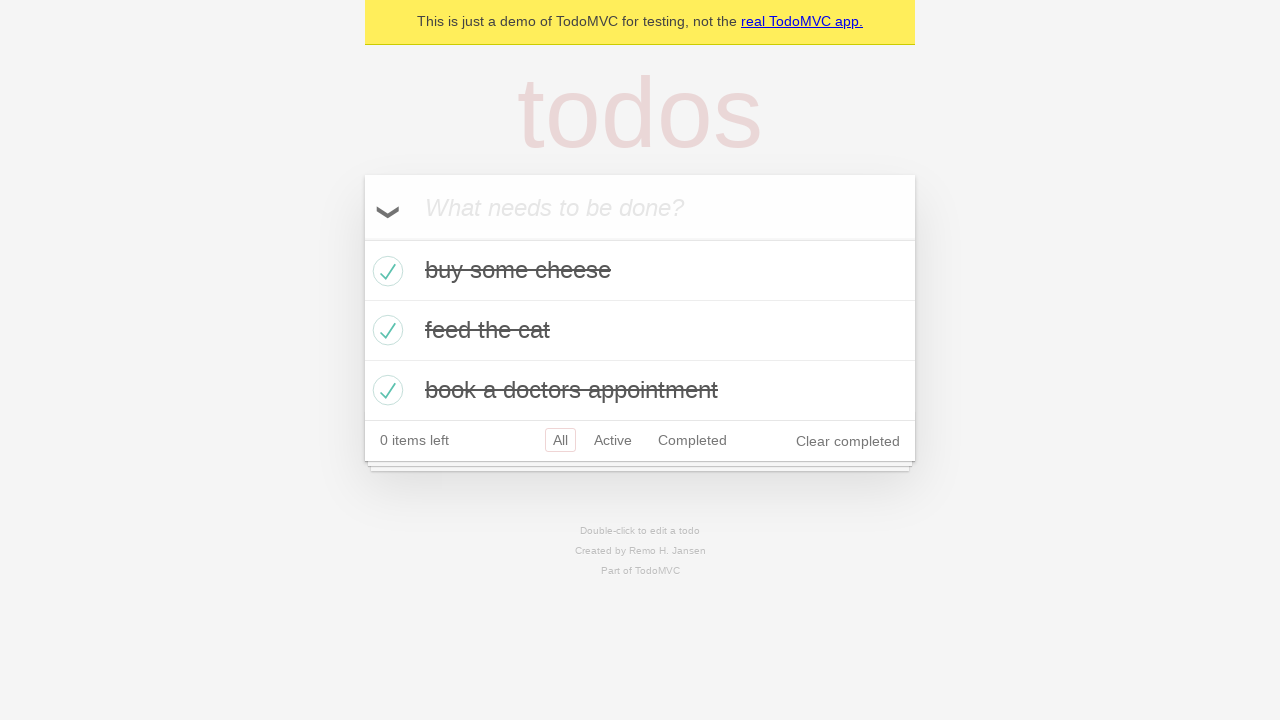

Unchecked toggle-all to clear complete state of all items at (362, 238) on .toggle-all
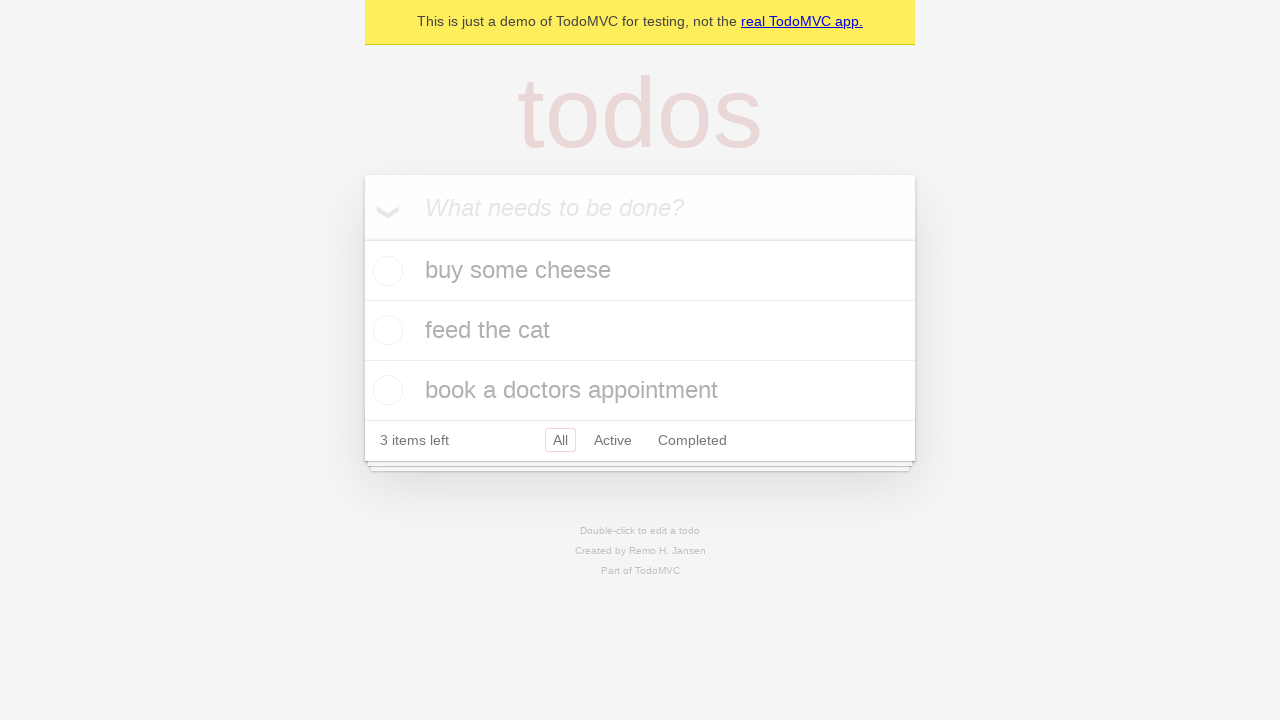

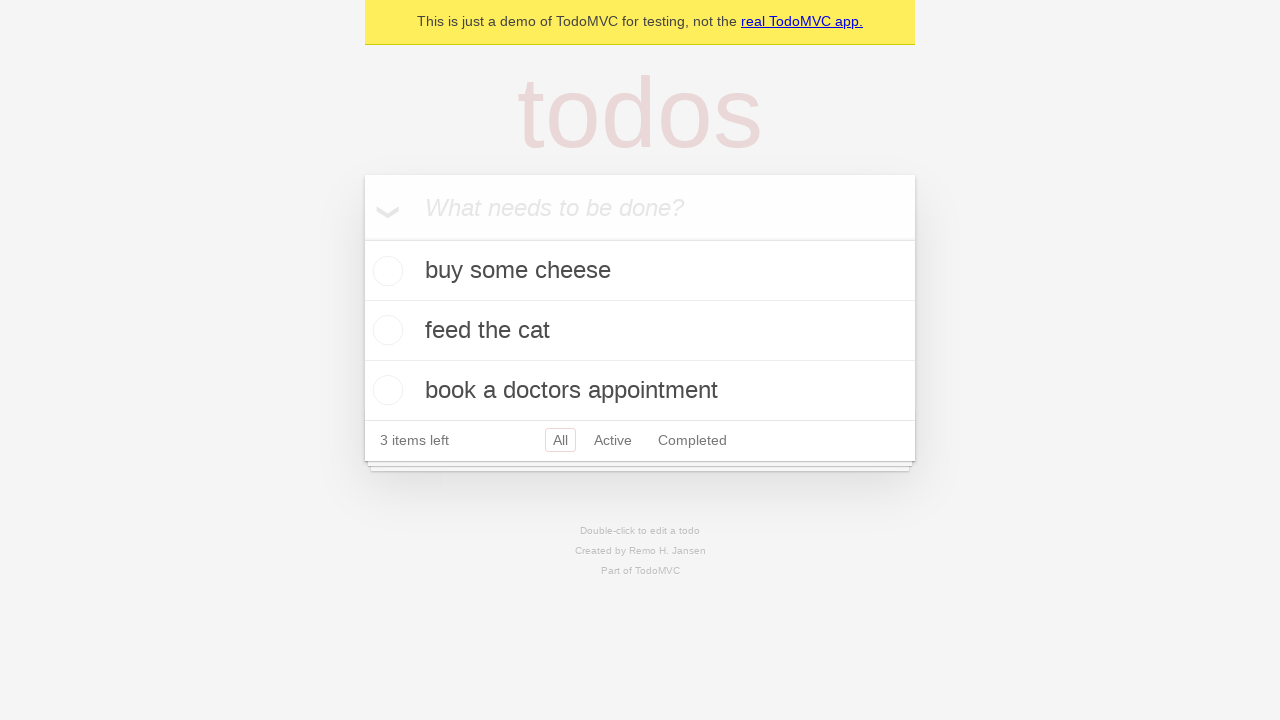